Tests the progress bar widget on DemoQA by navigating to the Widgets section, opening the Progress Bar tab, starting the progress bar, waiting until it reaches 25%, and then stopping it to verify the stop functionality works correctly.

Starting URL: https://demoqa.com/

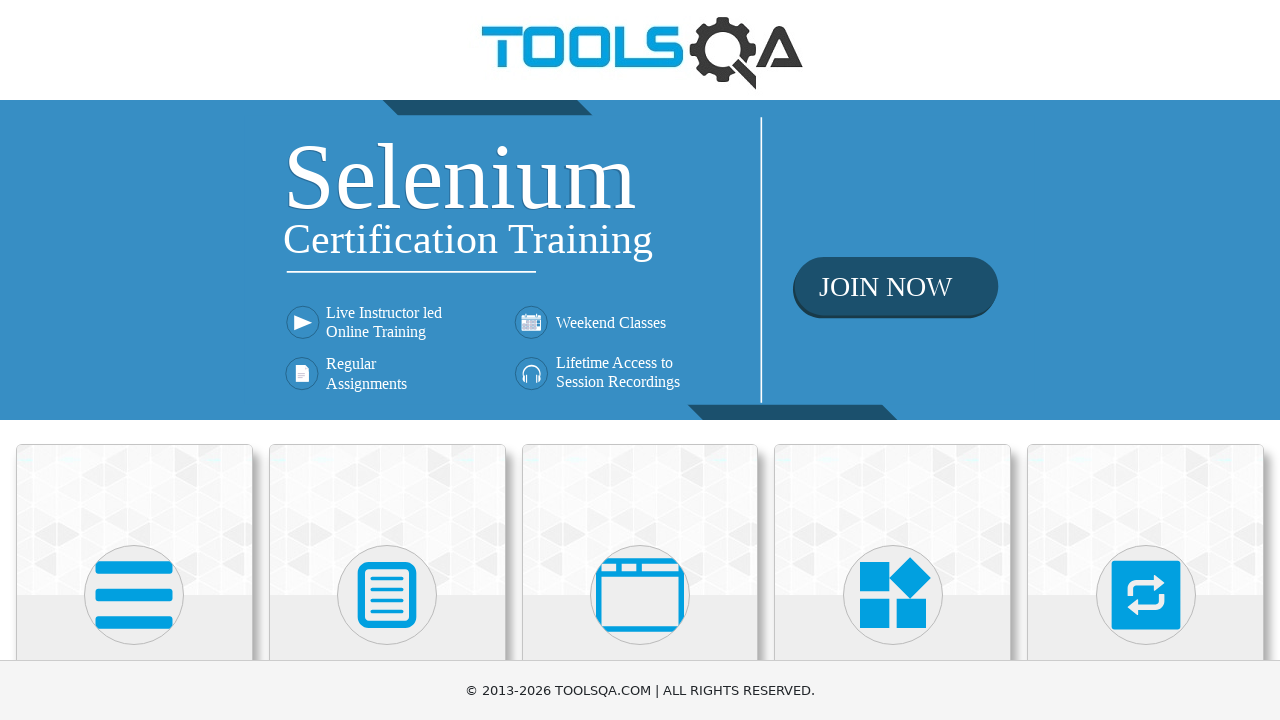

Clicked on Widgets card (4th card) at (893, 520) on div.card.mt-4.top-card >> nth=3
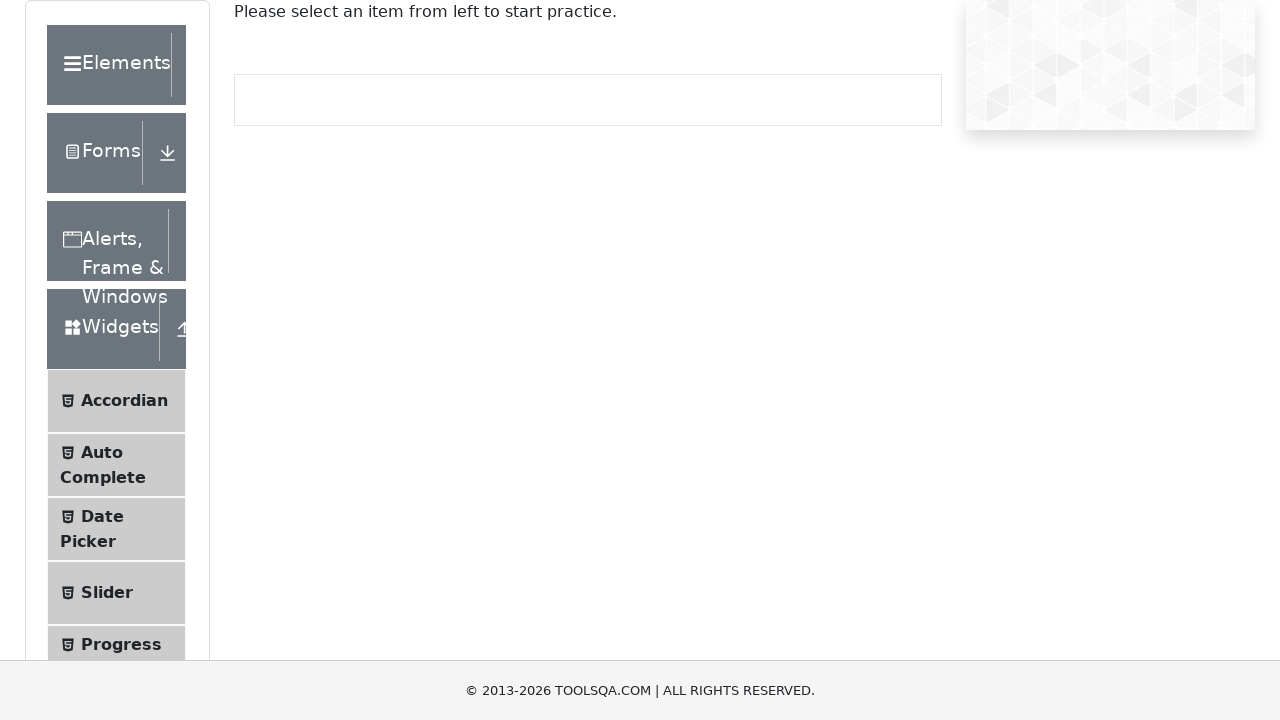

Clicked on Progress Bar menu item at (121, 644) on span:text('Progress Bar')
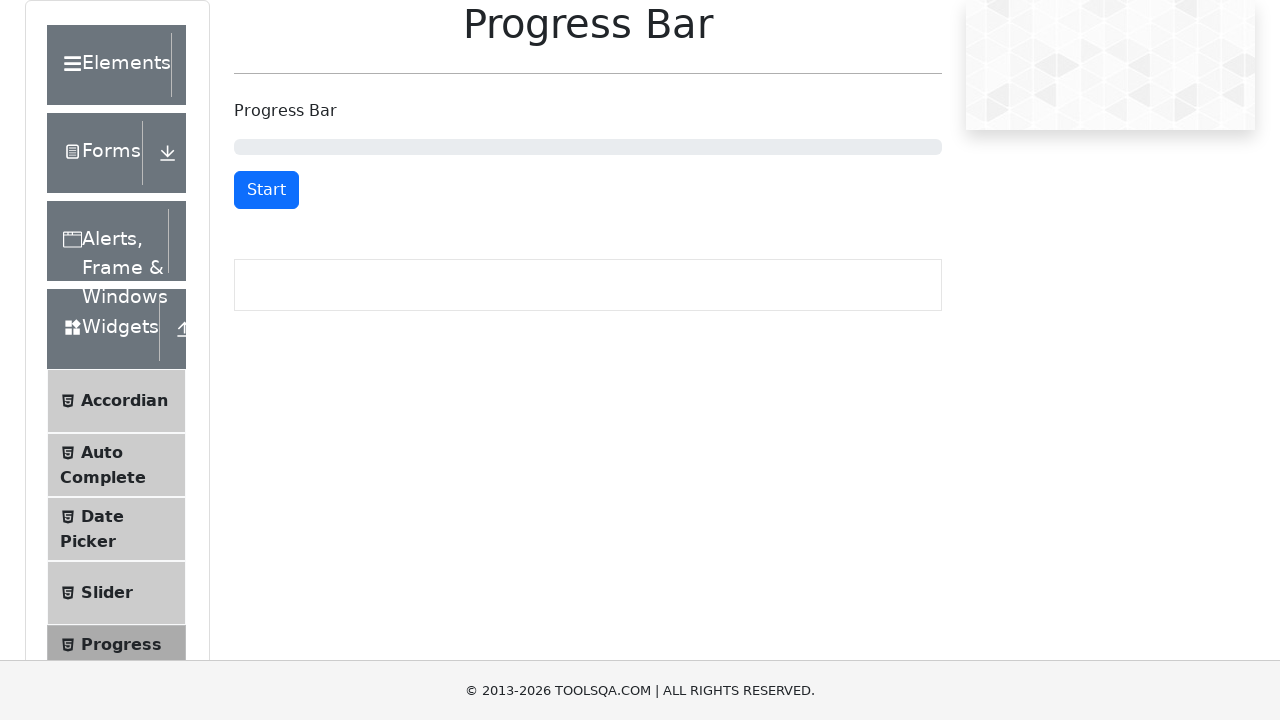

Progress bar container is now visible
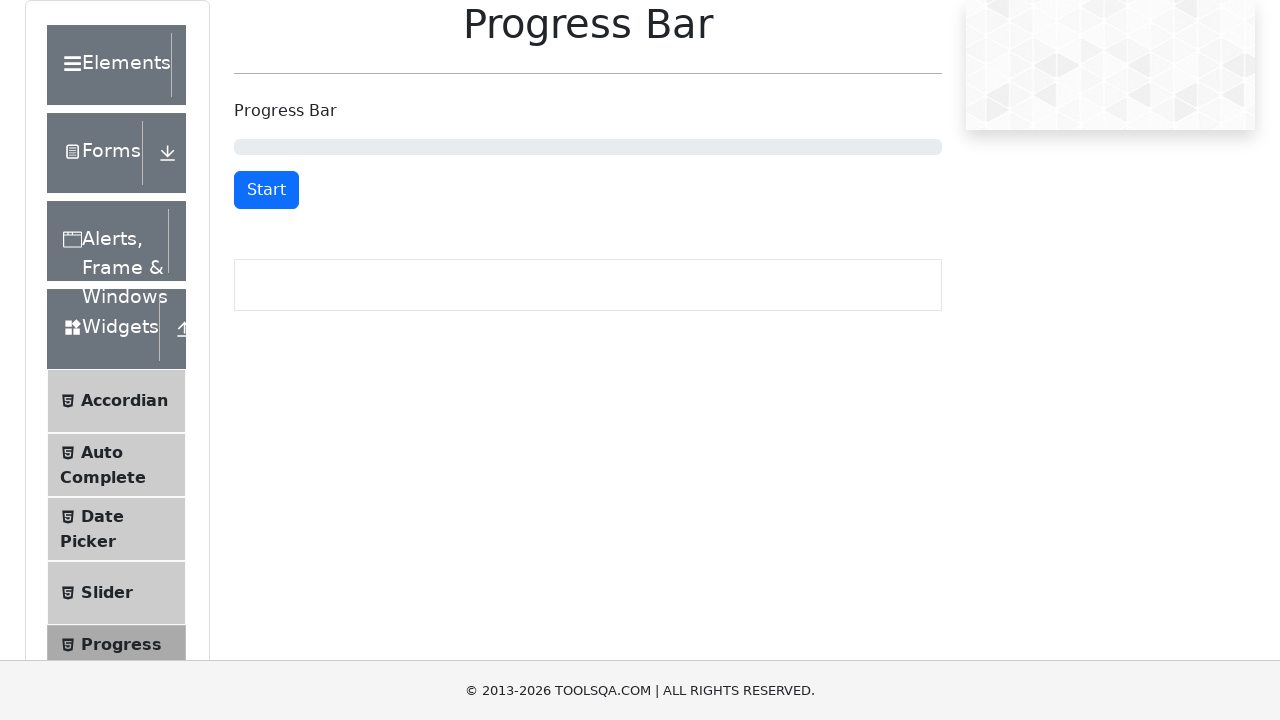

Clicked Start button to begin progress bar at (266, 190) on #startStopButton
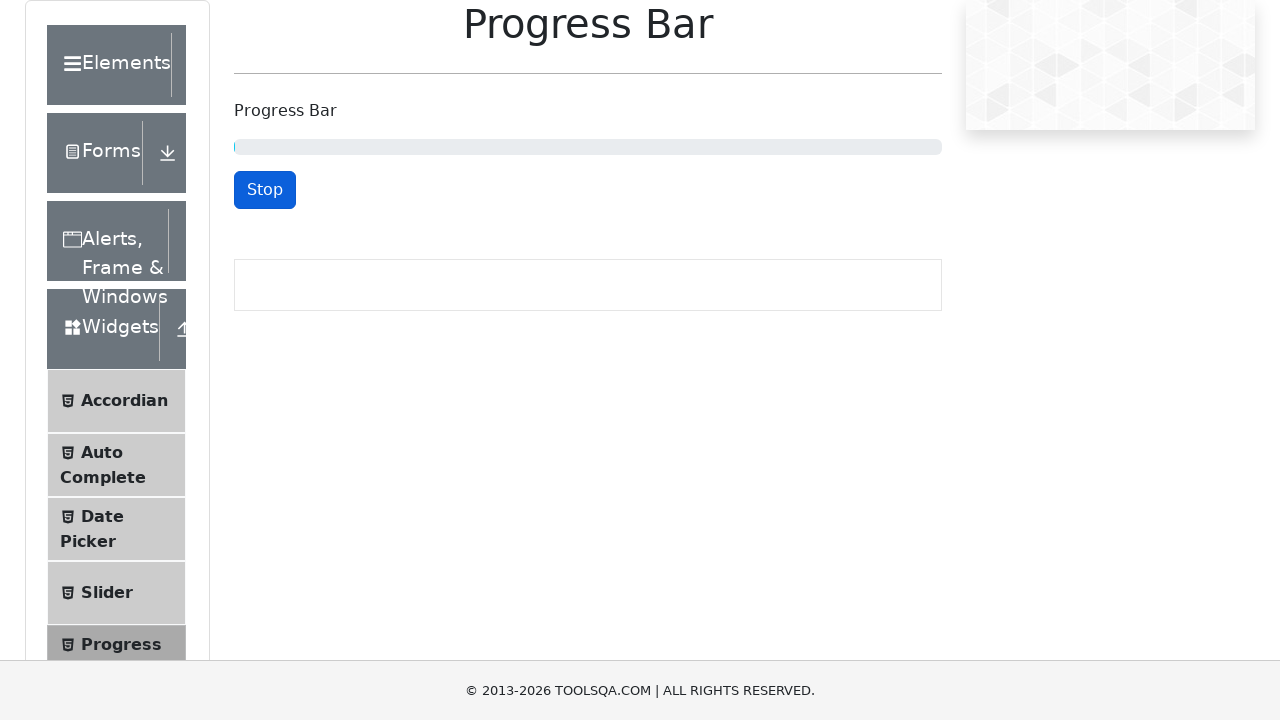

Progress bar reached 26%
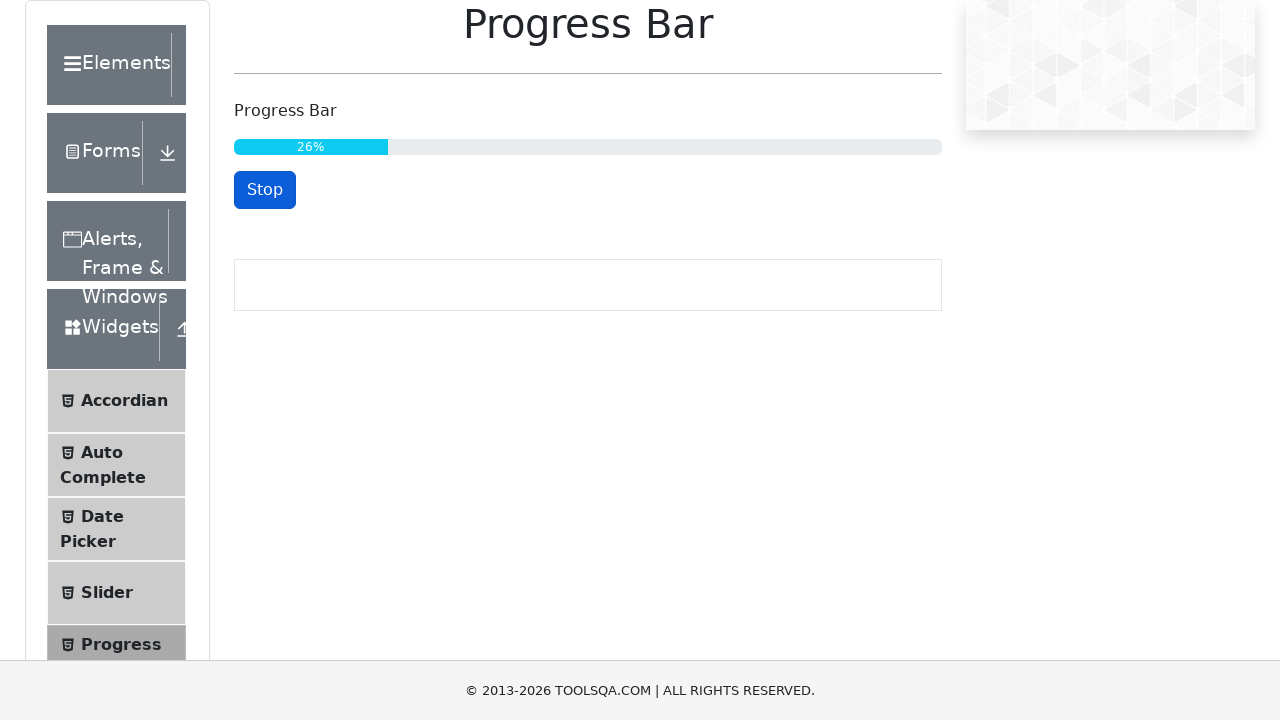

Clicked Stop button to halt progress bar at (265, 190) on #startStopButton
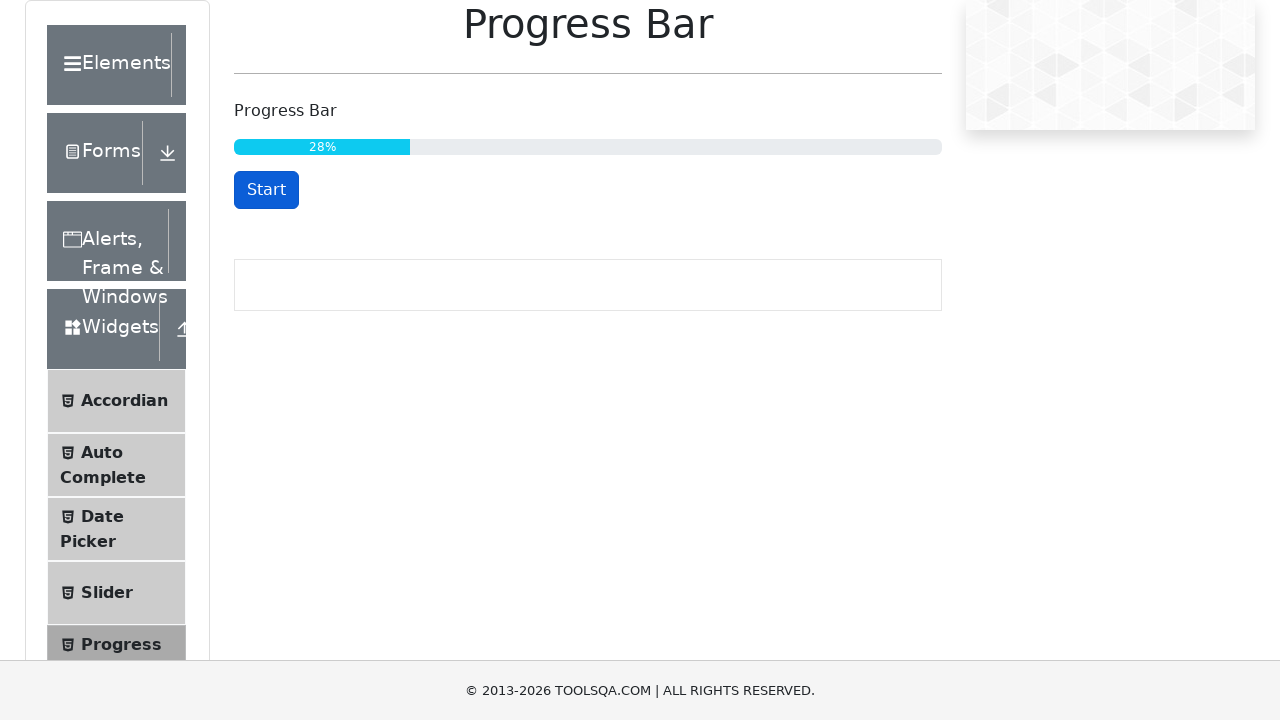

Waited to verify progress bar has stopped
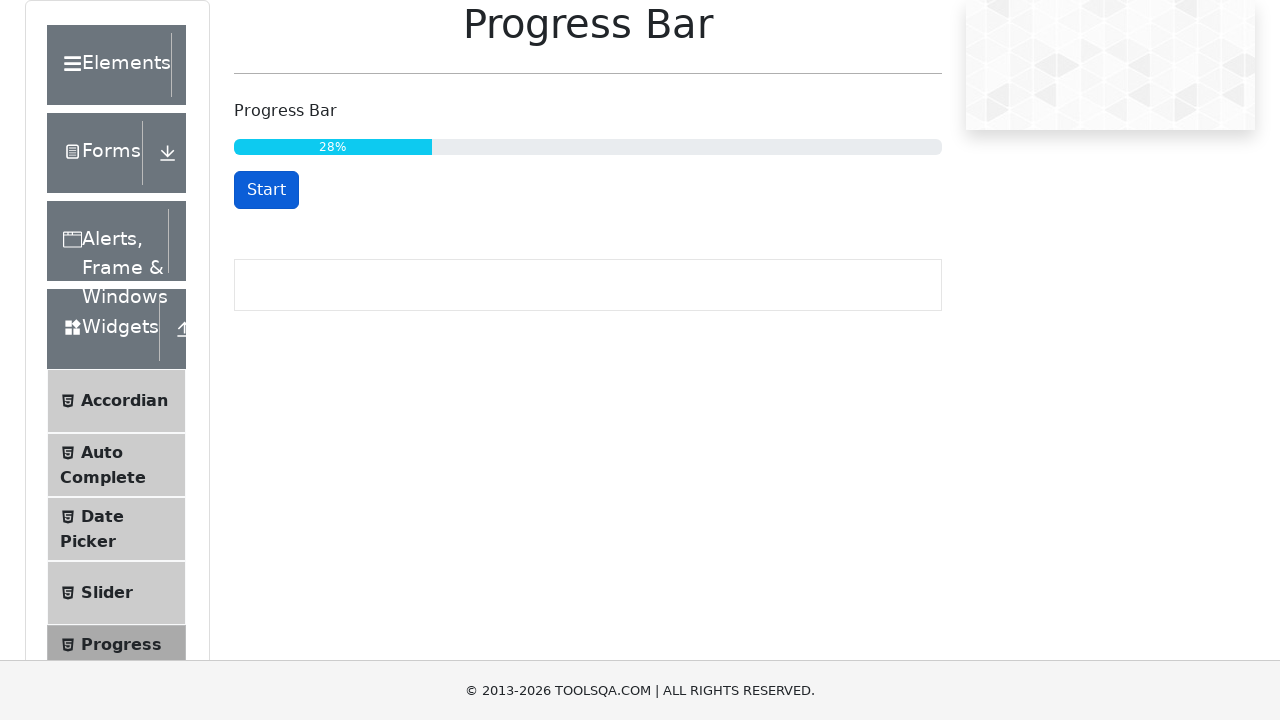

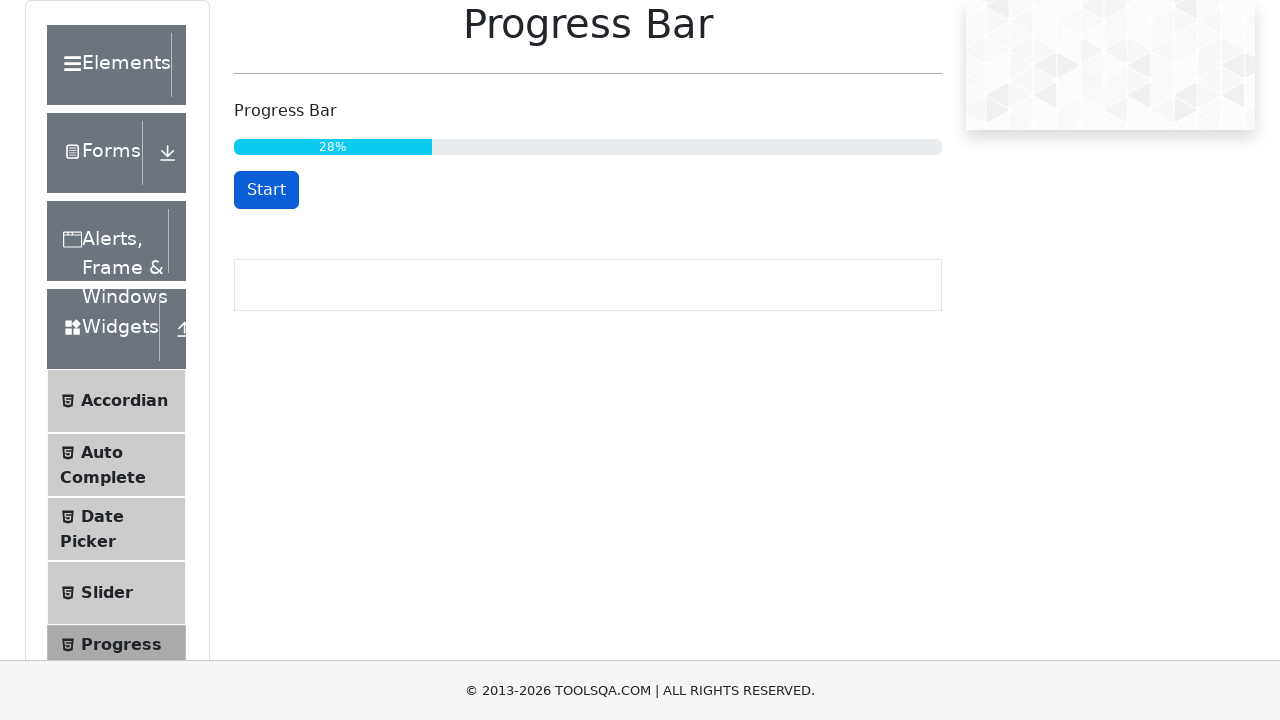